Tests the draggable functionality on jQuery UI by navigating to the Draggable demo, switching to the iframe containing the demo, and dragging an element by 100 pixels in both x and y directions.

Starting URL: https://jqueryui.com/

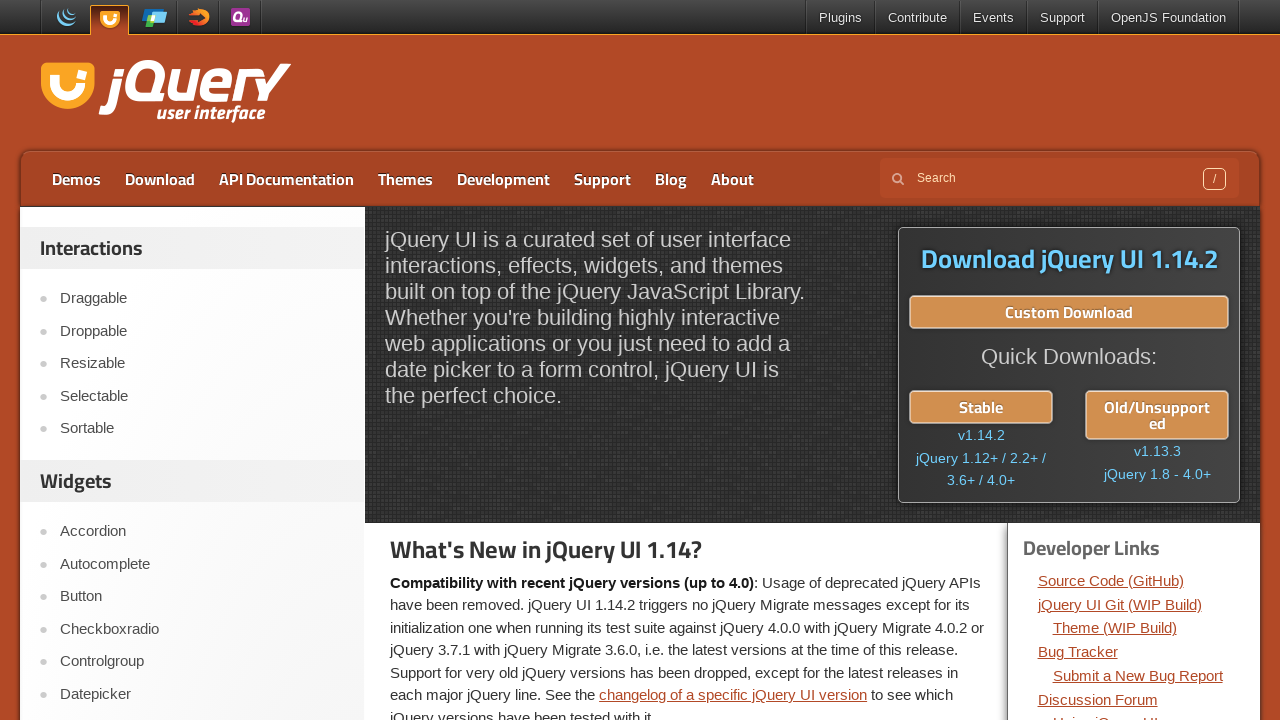

Clicked on the 'Draggable' link to navigate to the demo at (202, 299) on text=Draggable
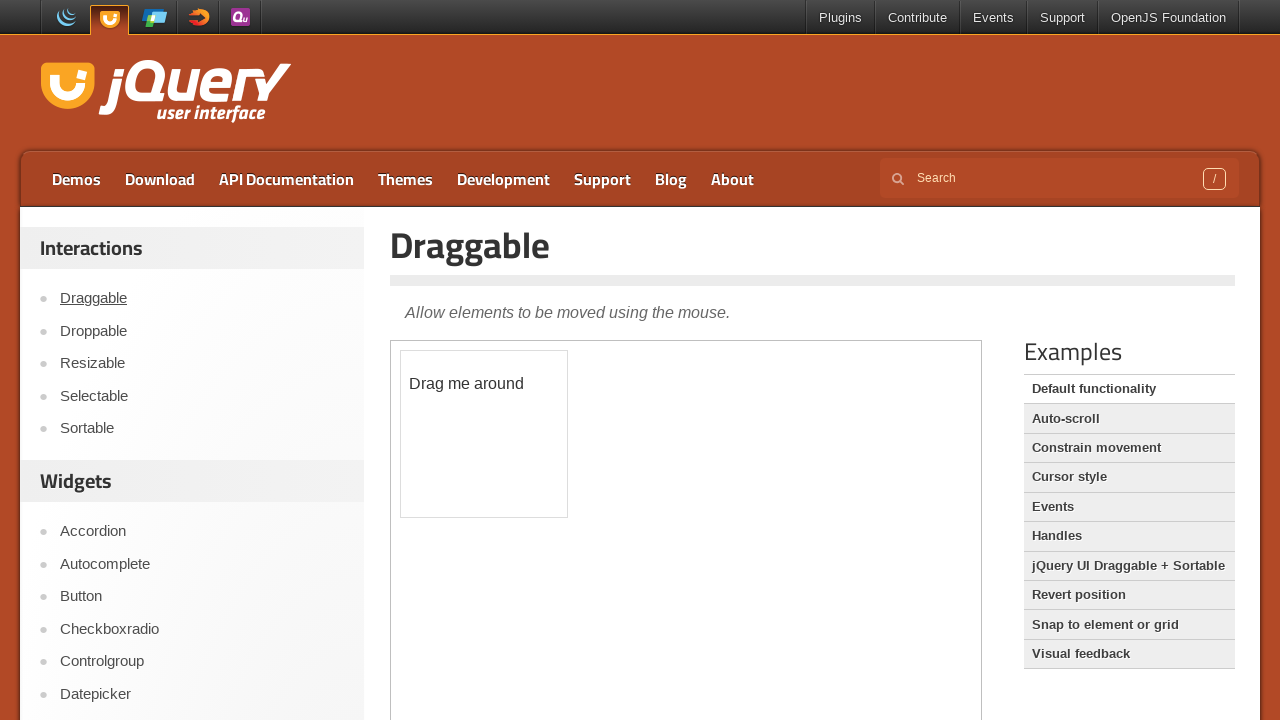

Located the iframe containing the Draggable demo
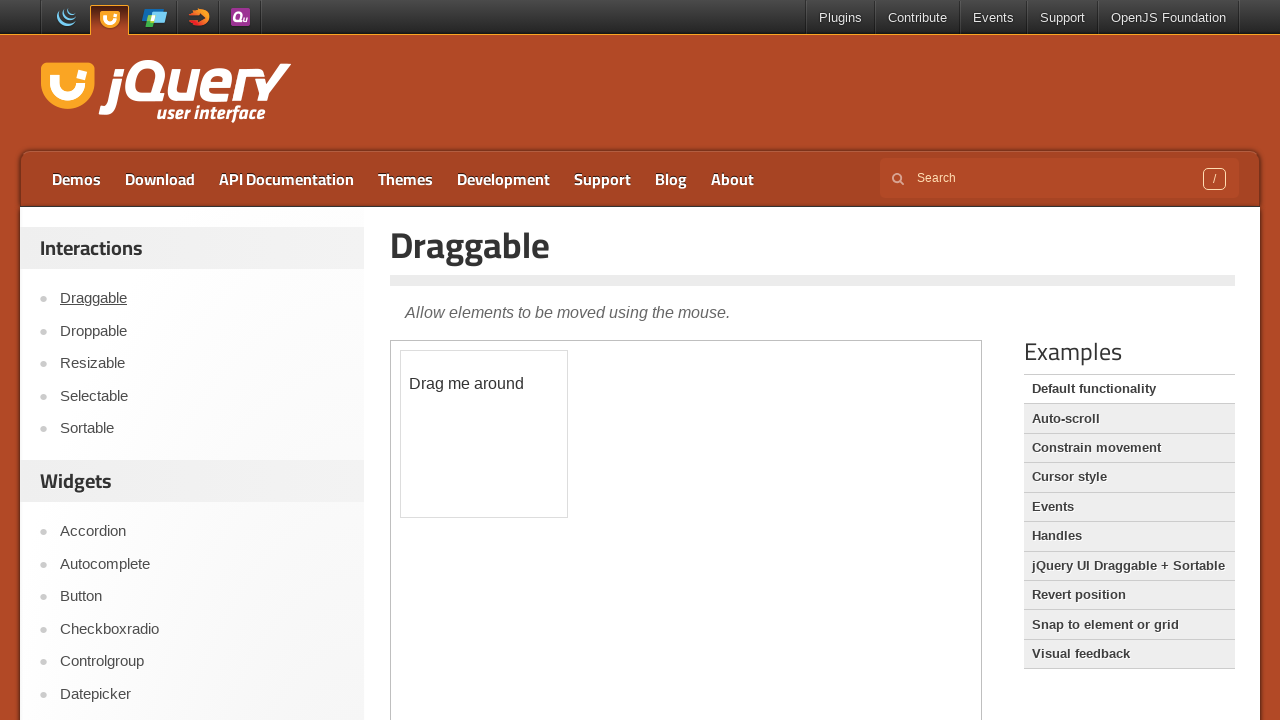

Draggable element is now visible within the iframe
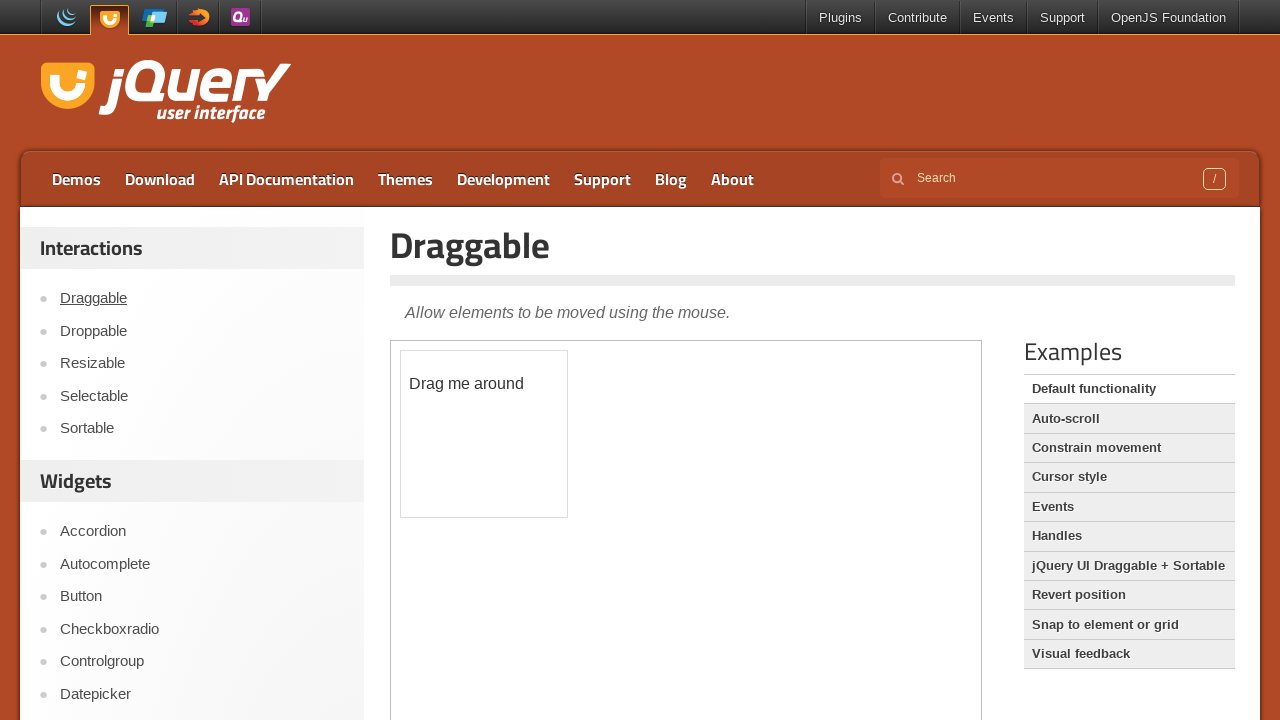

Retrieved bounding box of the draggable element
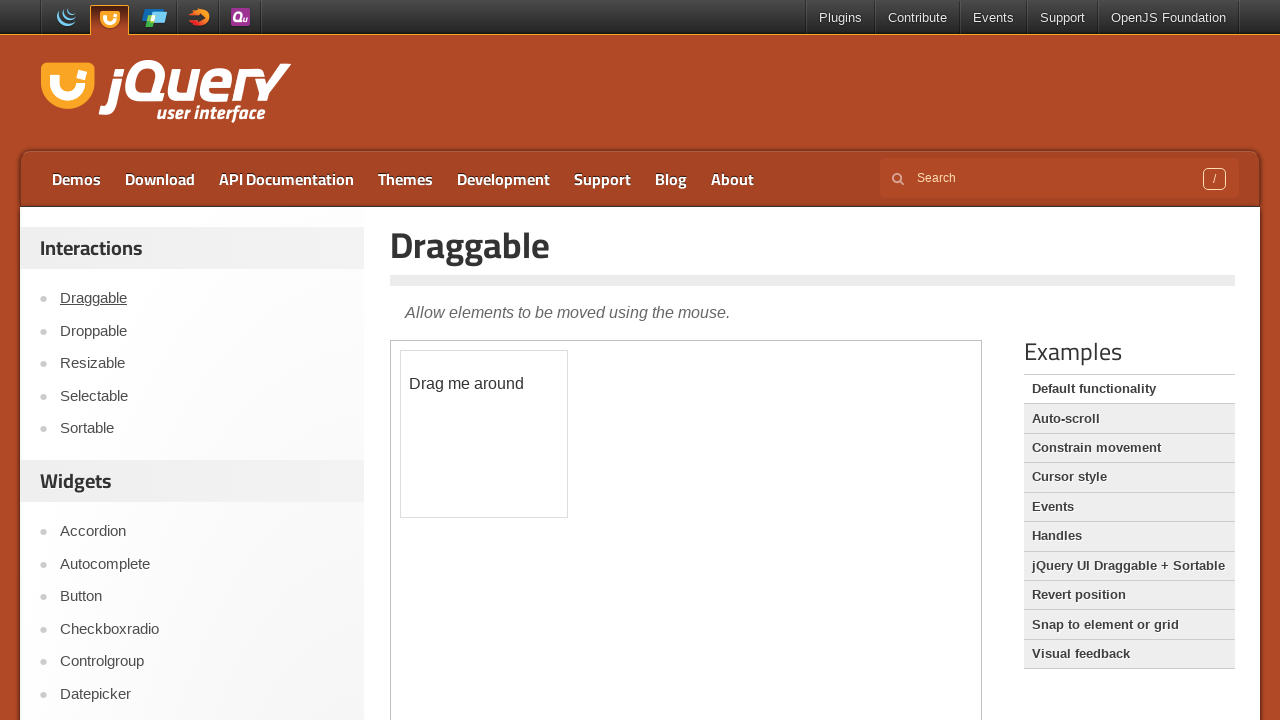

Moved mouse to the center of the draggable element at (484, 434)
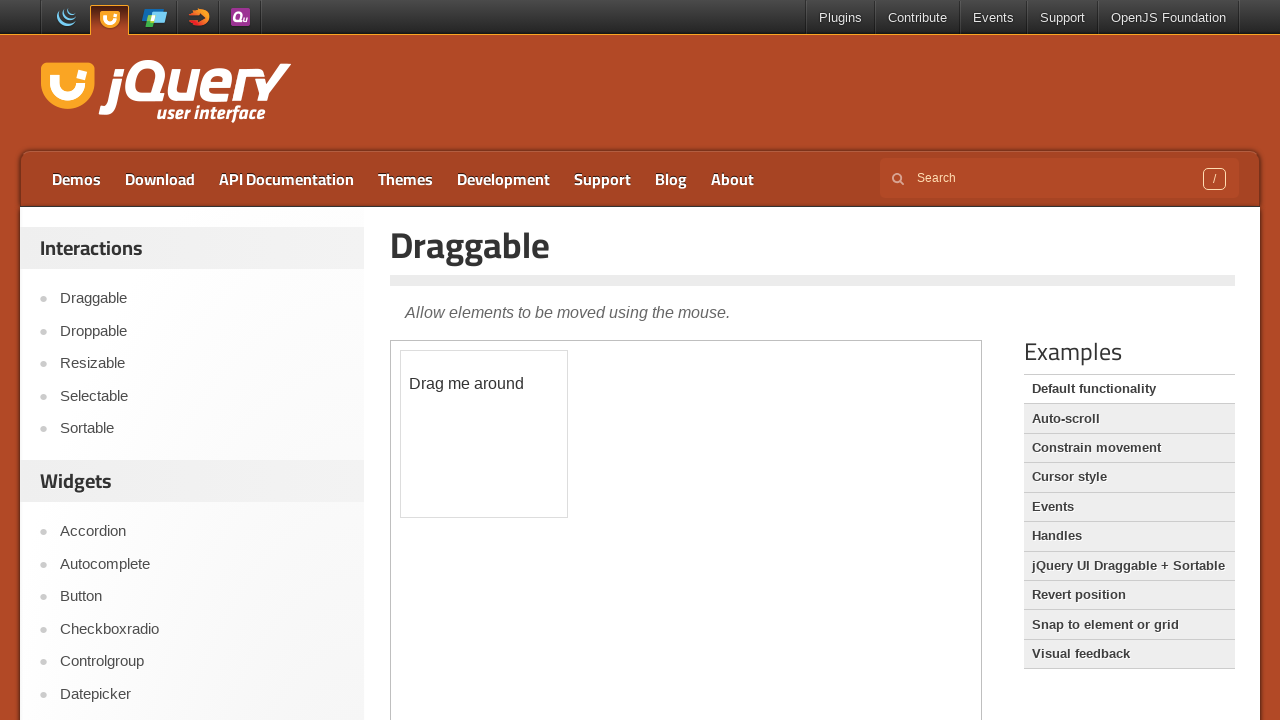

Pressed mouse button down to start dragging at (484, 434)
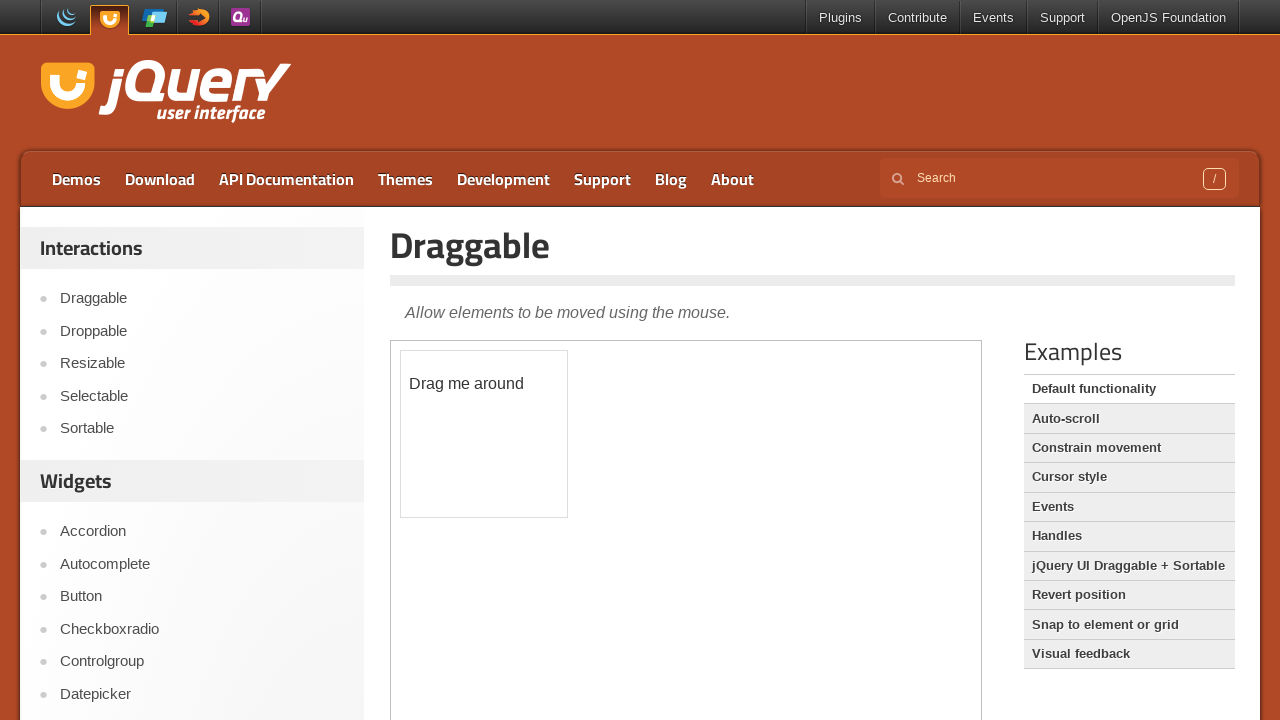

Dragged the element 100 pixels in both x and y directions at (584, 534)
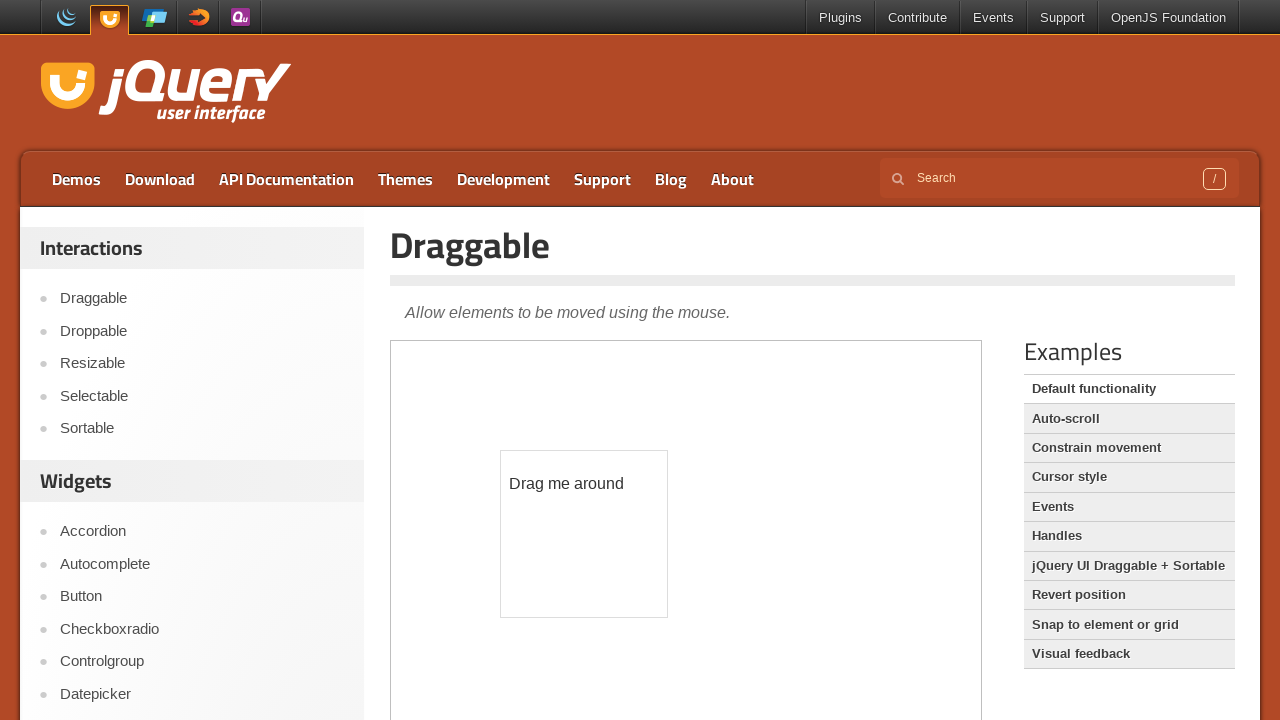

Released mouse button to complete the drag operation at (584, 534)
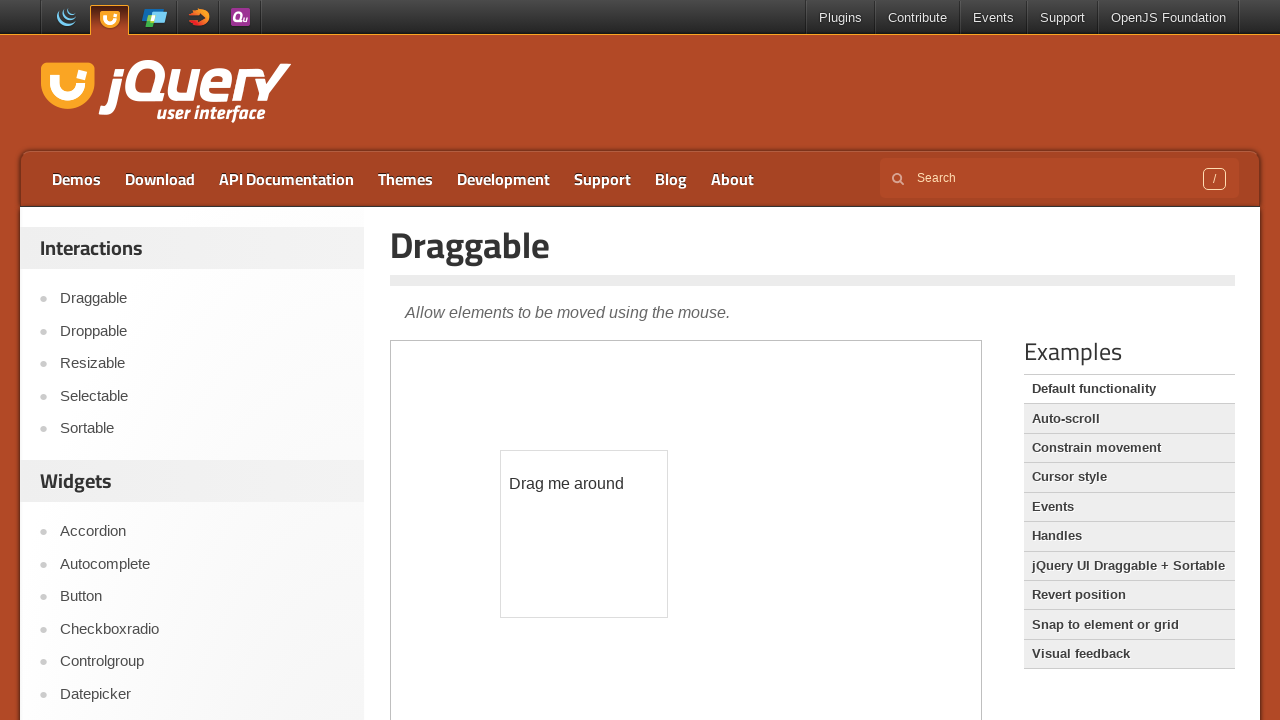

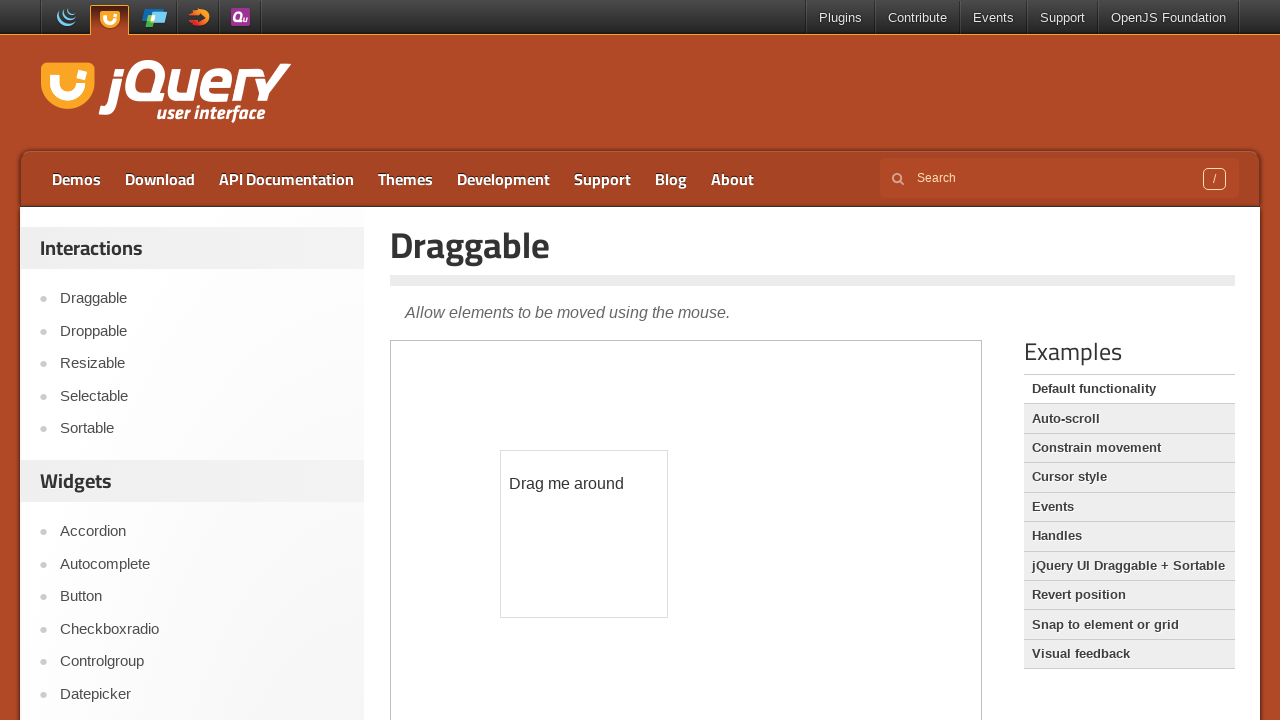